Tests clicking on a menu element identified by an XPath using the starts-with function to match an element whose ID starts with 'DrpDwnMn05'

Starting URL: https://www.djriver.com/home

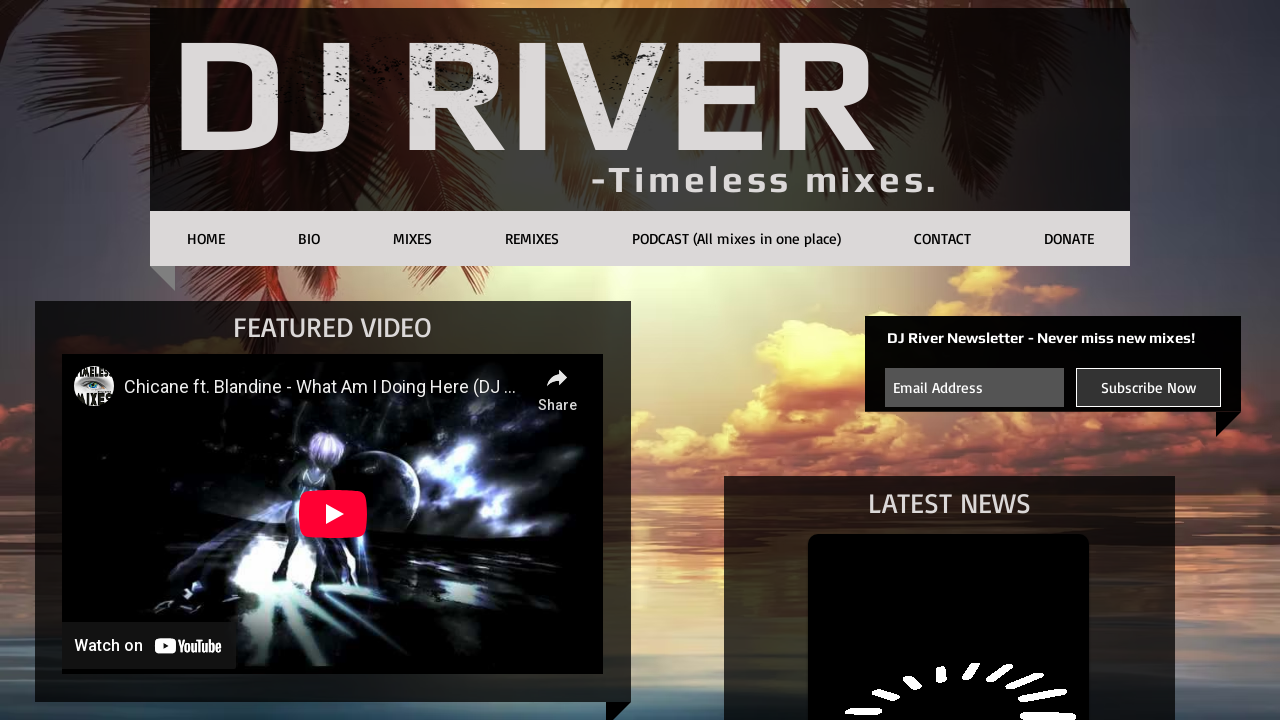

Clicked on menu element with ID starting with 'DrpDwnMn05' using XPath starts-with function at (942, 238) on xpath=//p[starts-with(@id,'DrpDwnMn05')]
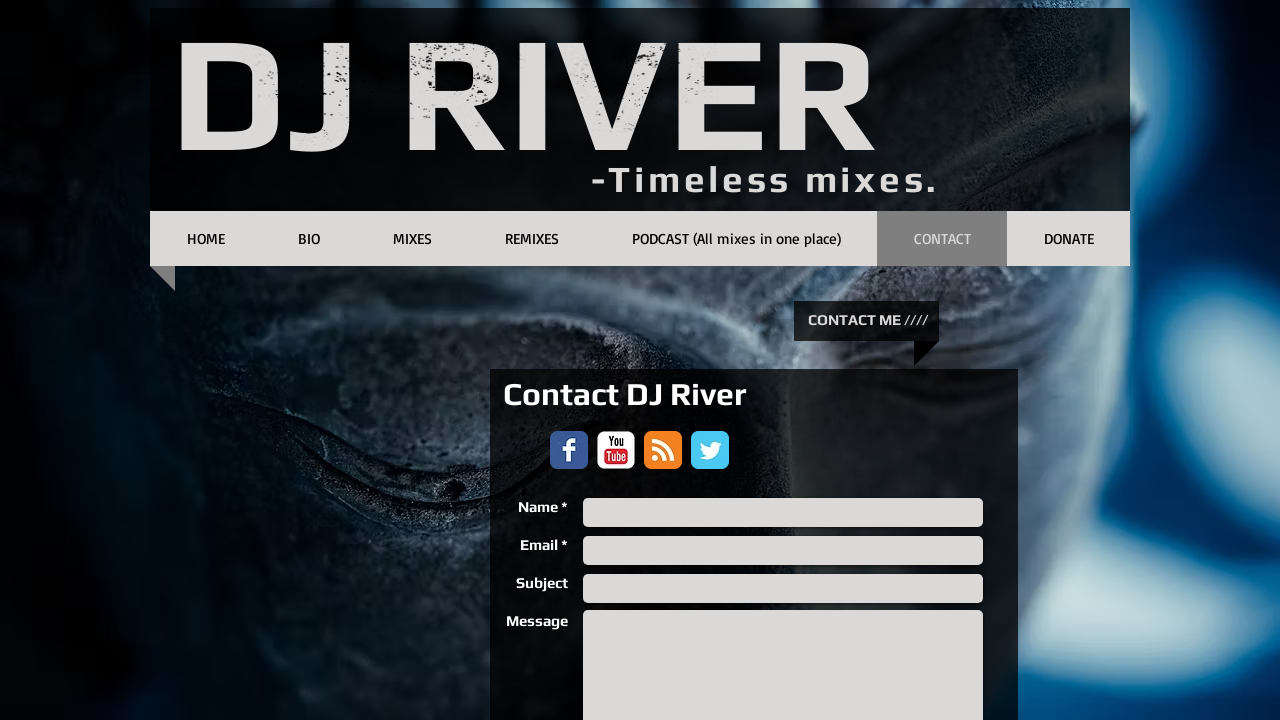

Waited 1000ms for dropdown or navigation to complete
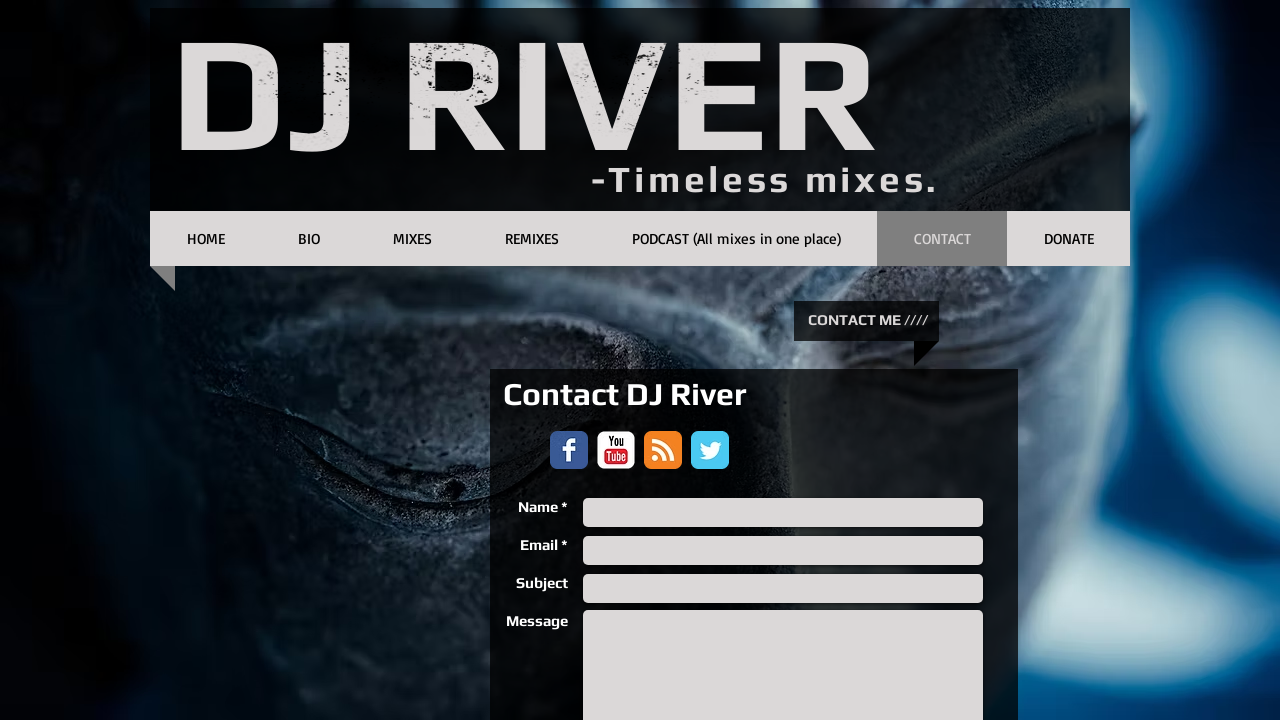

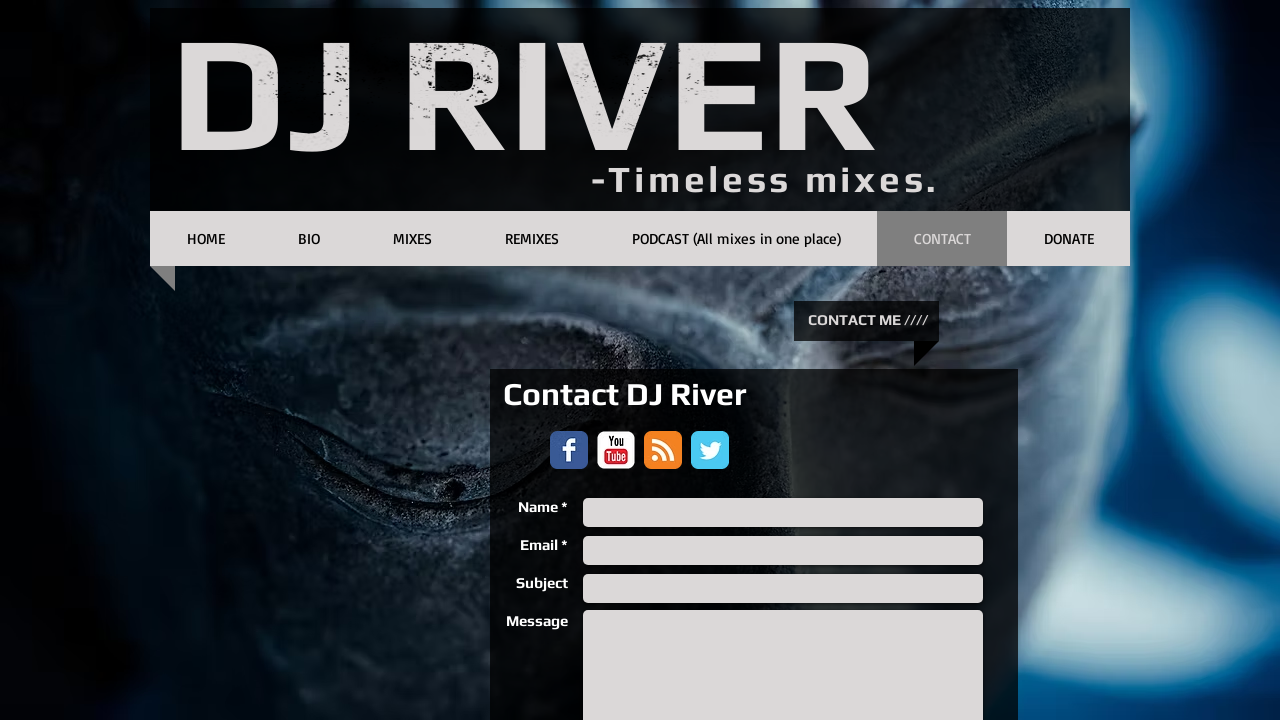